Tests the search functionality on Playwright documentation site by clicking the search button

Starting URL: https://playwright.dev/

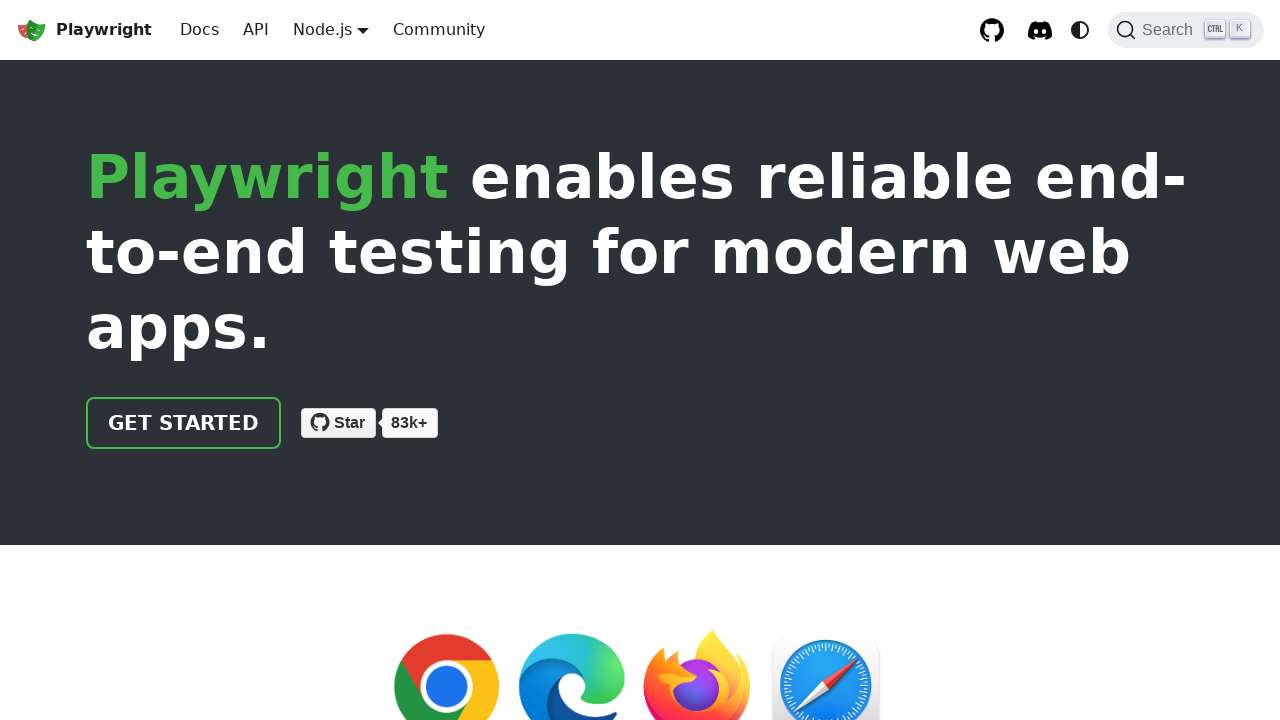

Navigated to Playwright documentation site
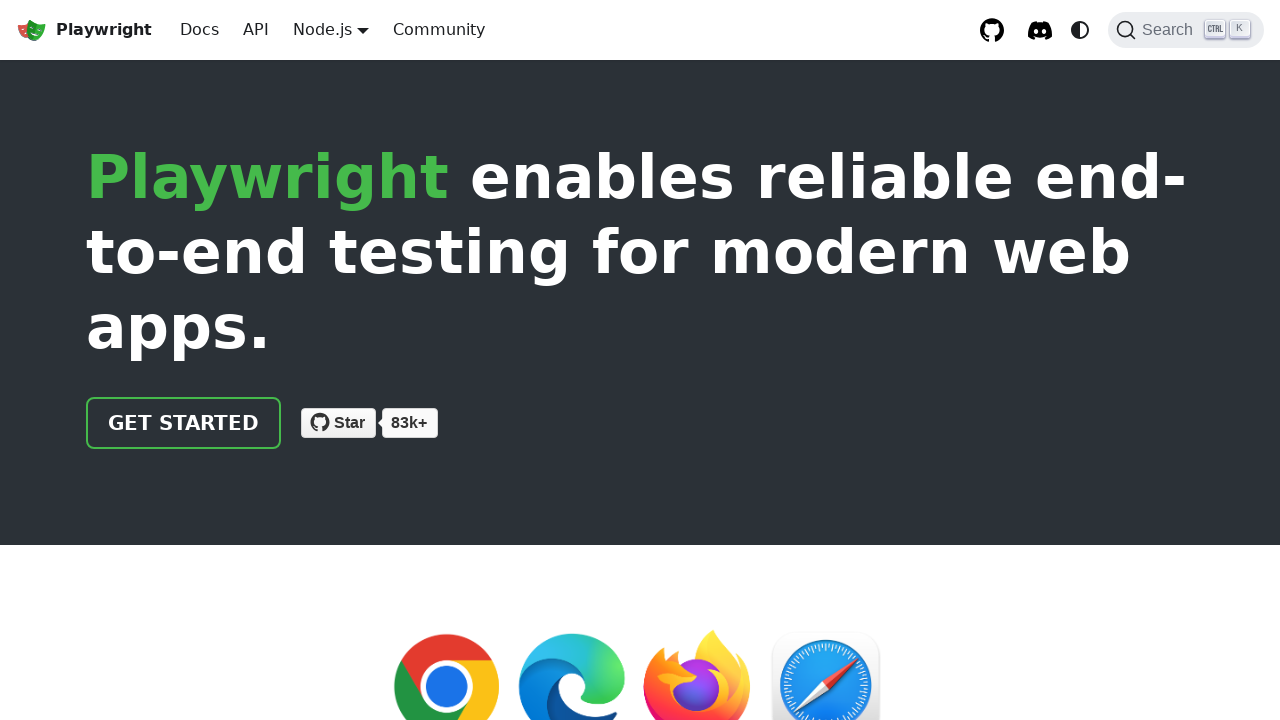

Clicked search button using get_by_label locator at (1186, 30) on internal:label="Search"i
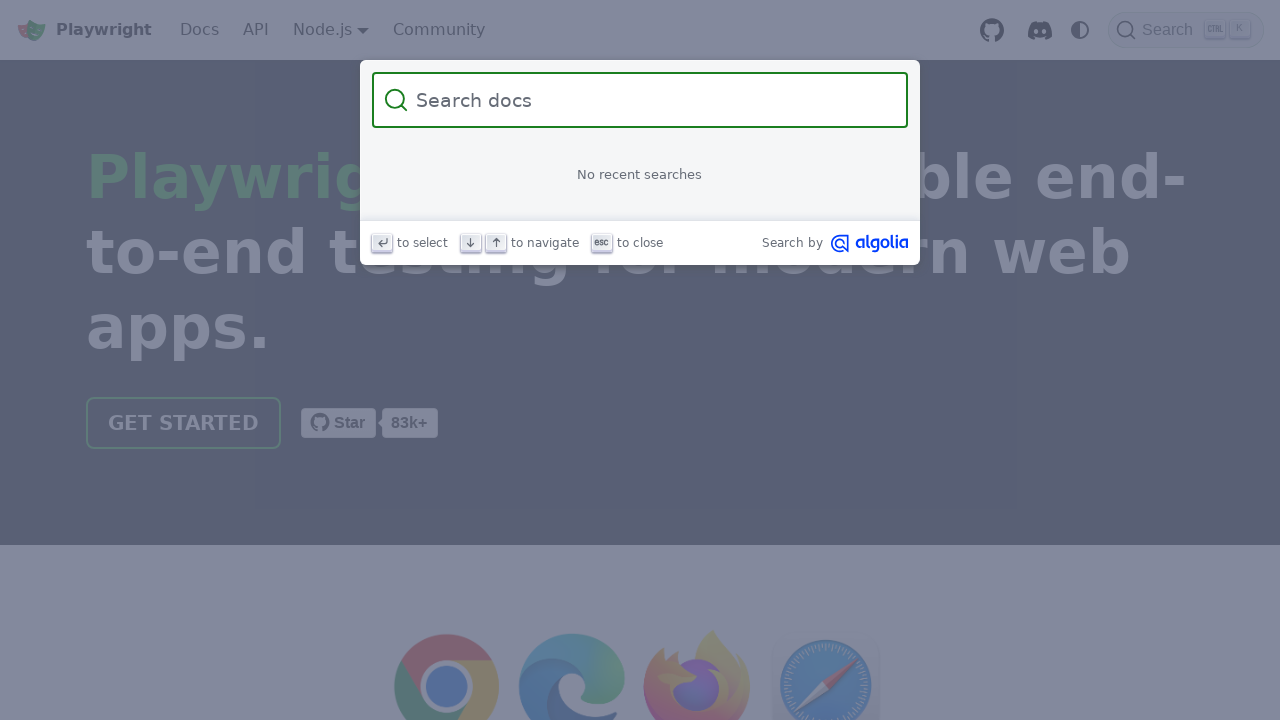

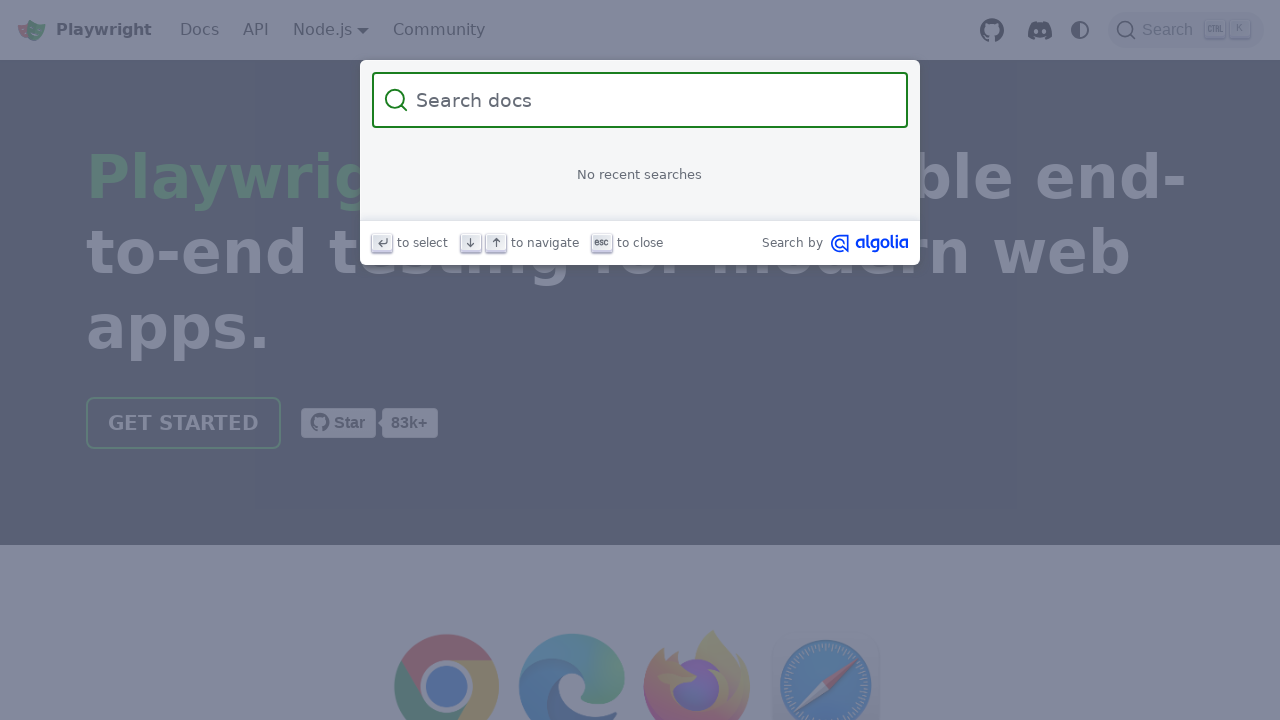